Tests a simple text input form by entering text and submitting it

Starting URL: https://www.qa-practice.com/elements/input/simple

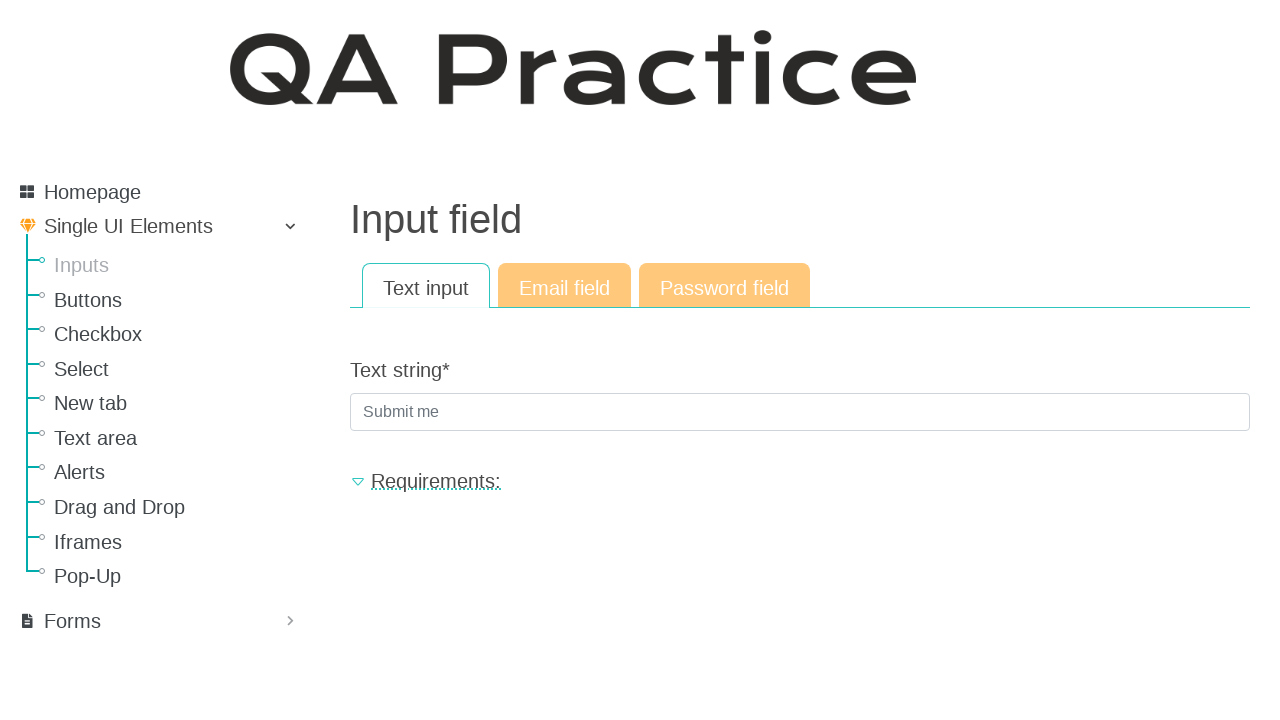

Filled text input field with 'mistercat' on input[name='text_string']
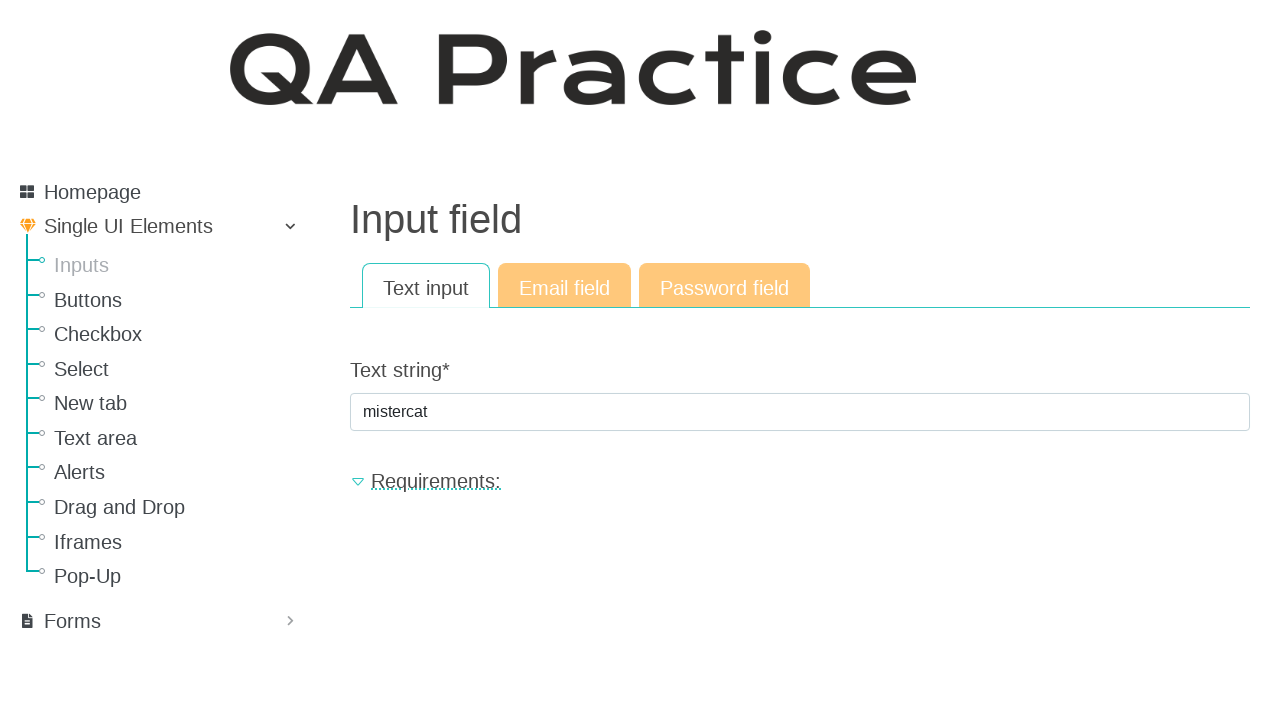

Pressed Enter to submit the form on input[name='text_string']
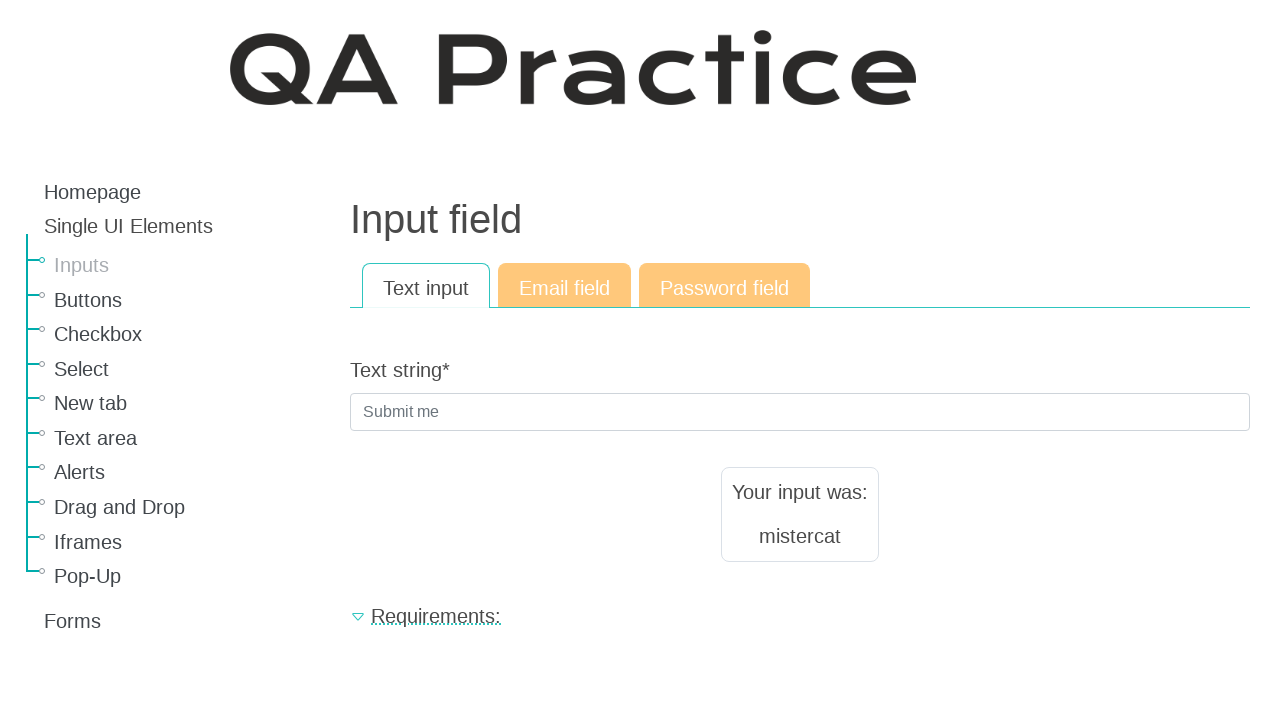

Result text element appeared after form submission
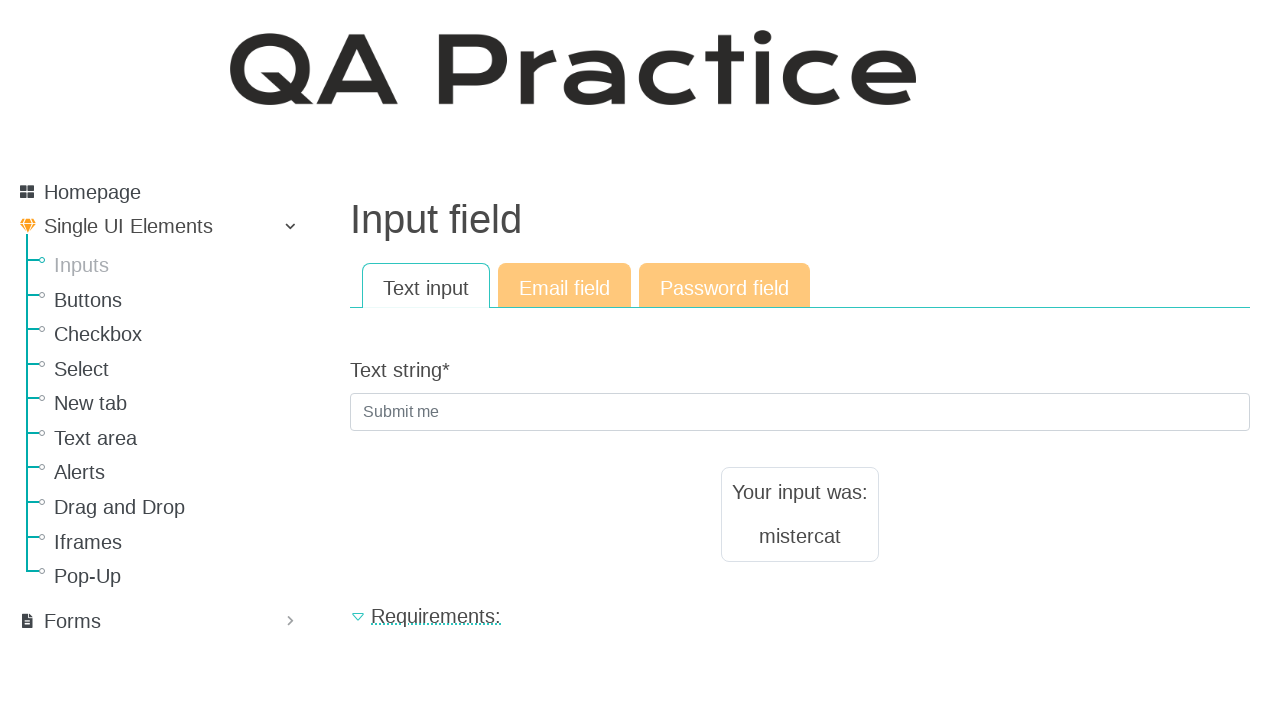

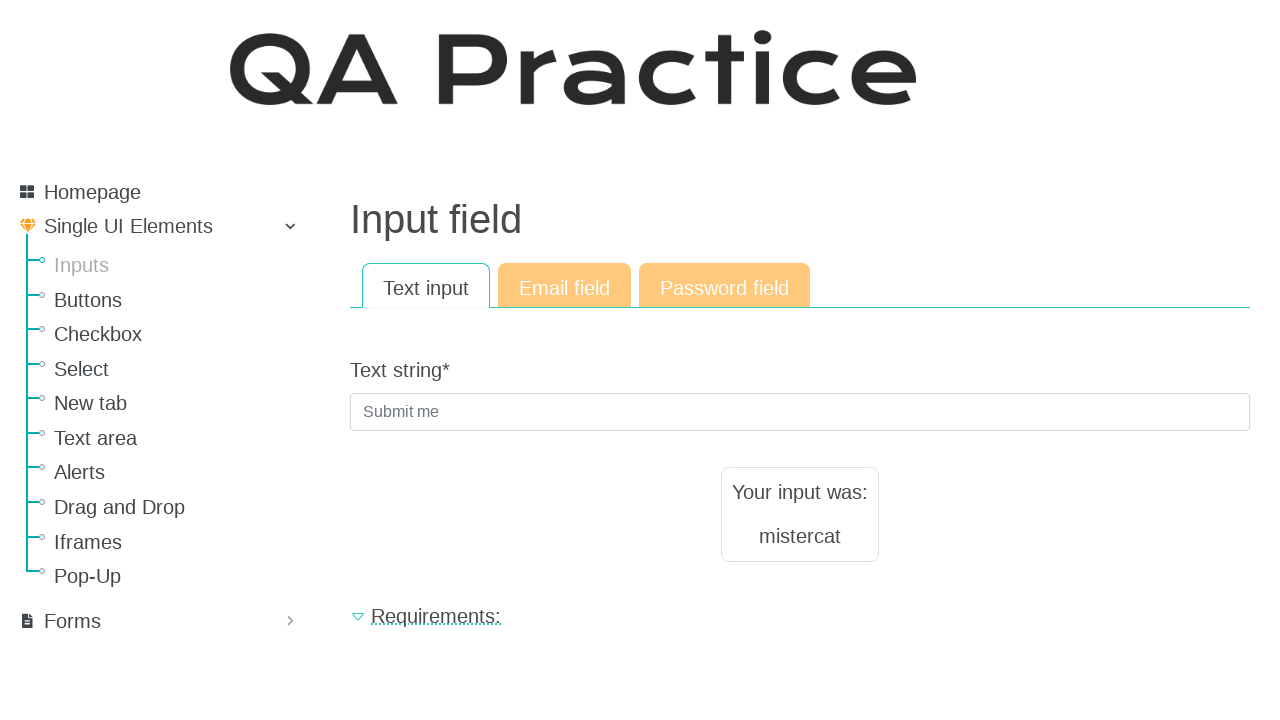